Tests file upload and download functionality on DemoQA website by navigating to the upload/download section and uploading a file

Starting URL: https://demoqa.com/

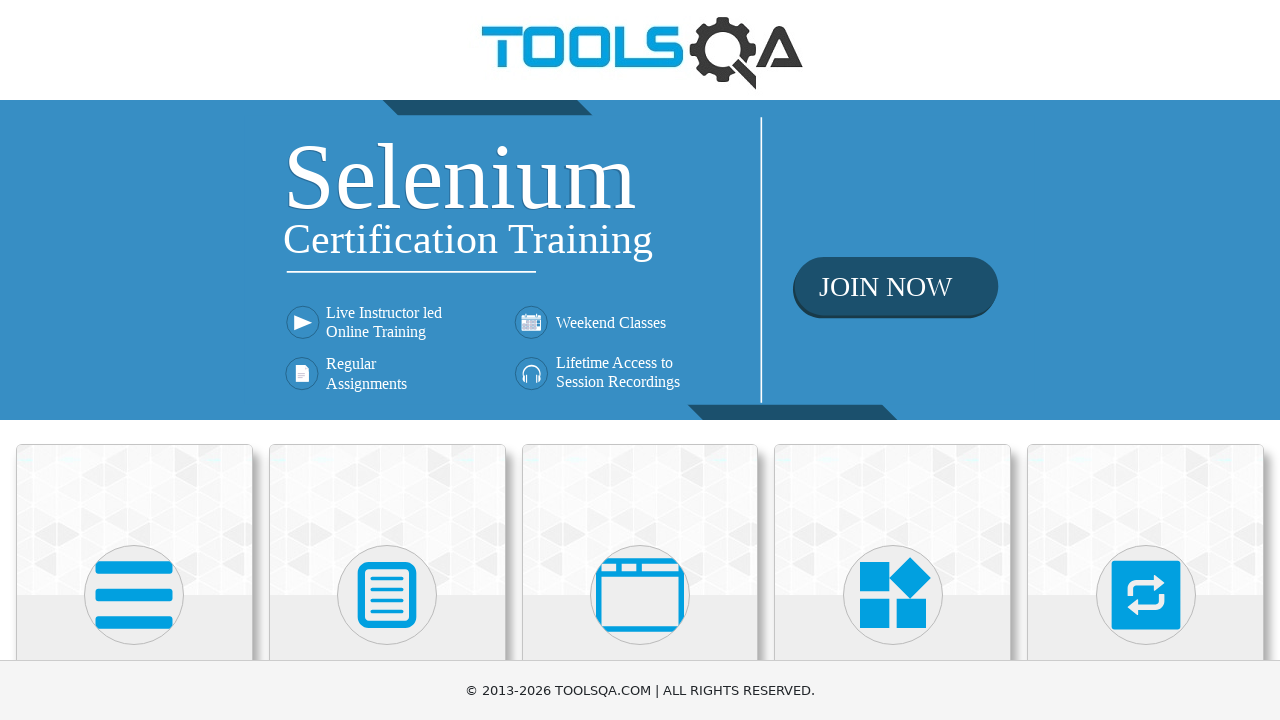

Navigated to DemoQA website
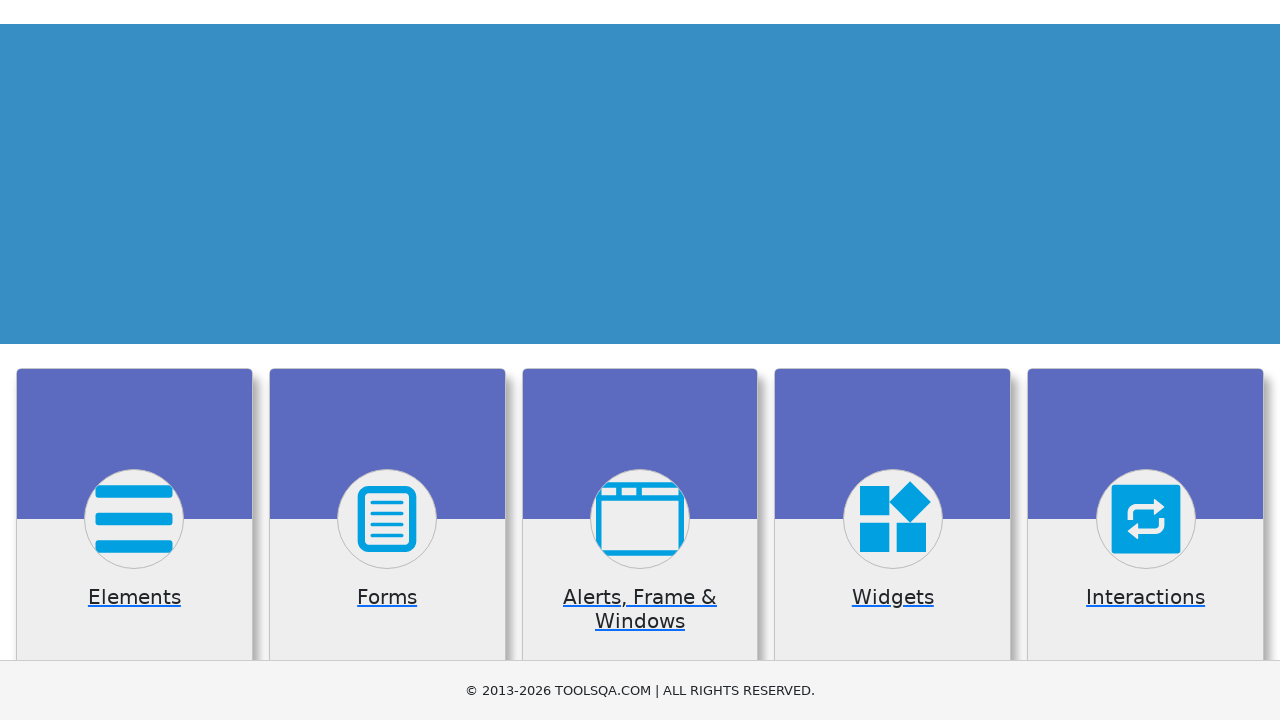

Clicked on Elements section at (134, 360) on text=Elements
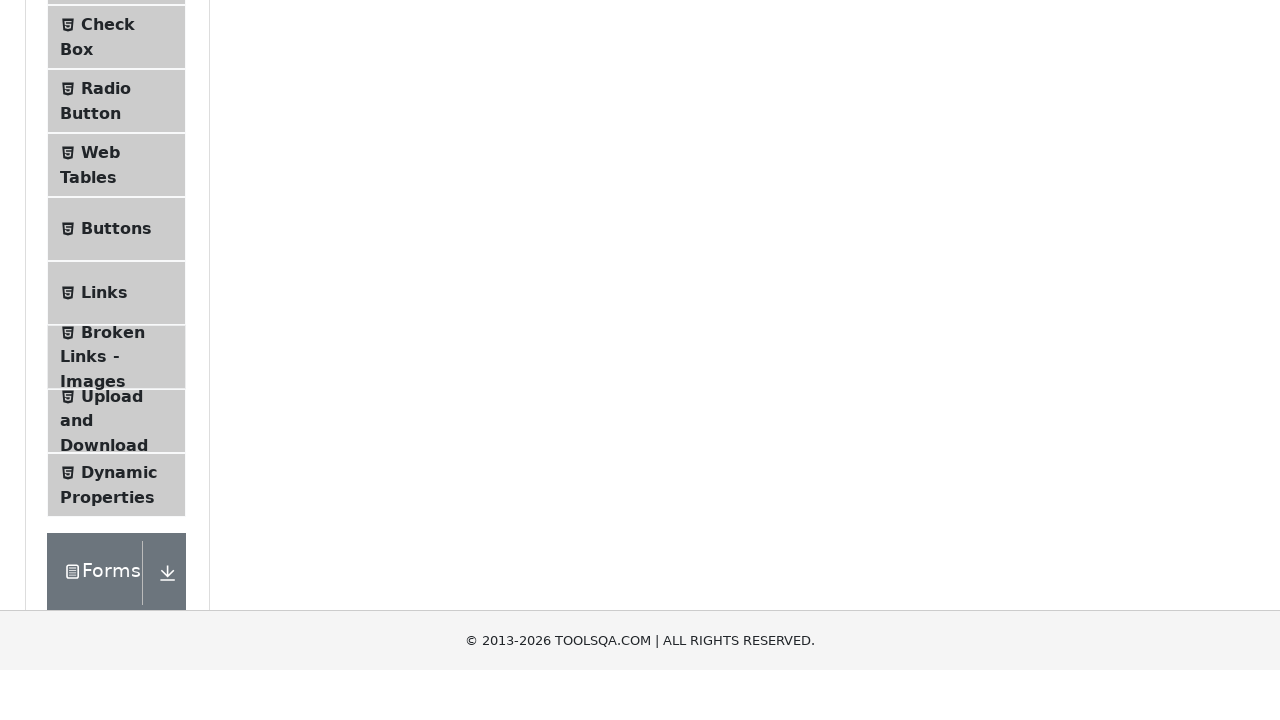

Scrolled to Upload and Download menu item
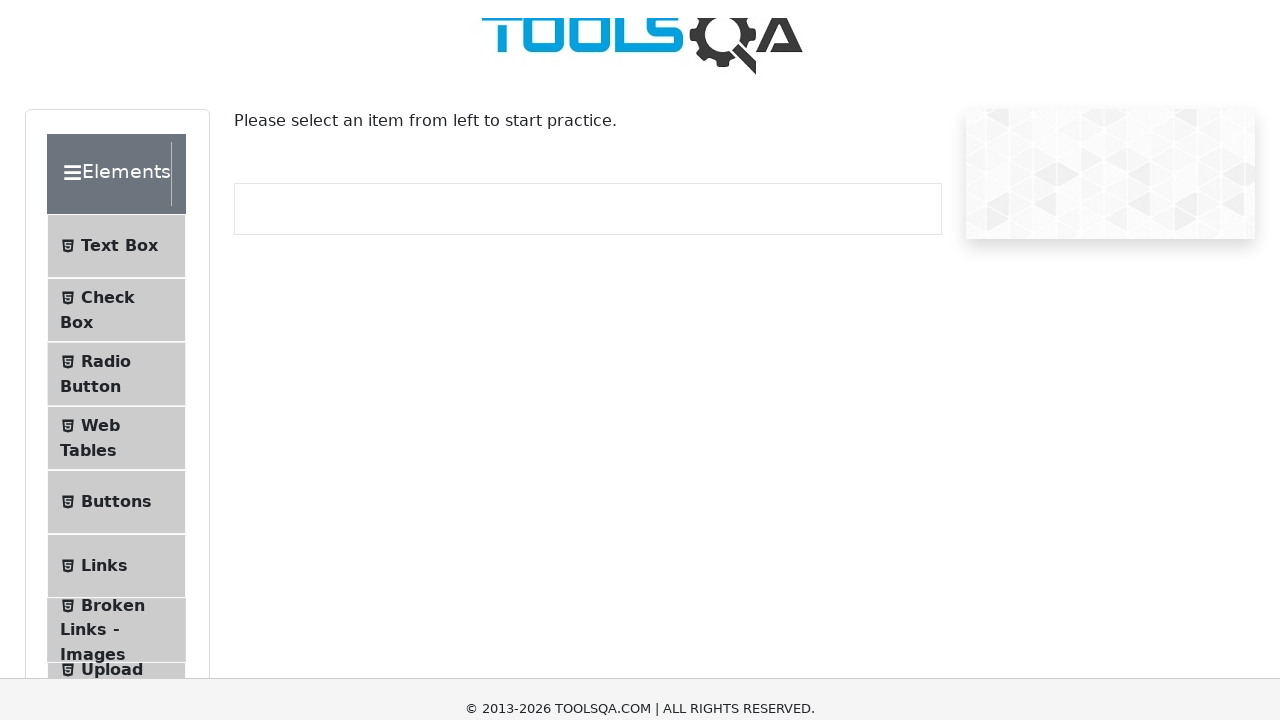

Clicked on Upload and Download menu item at (116, 59) on #item-7
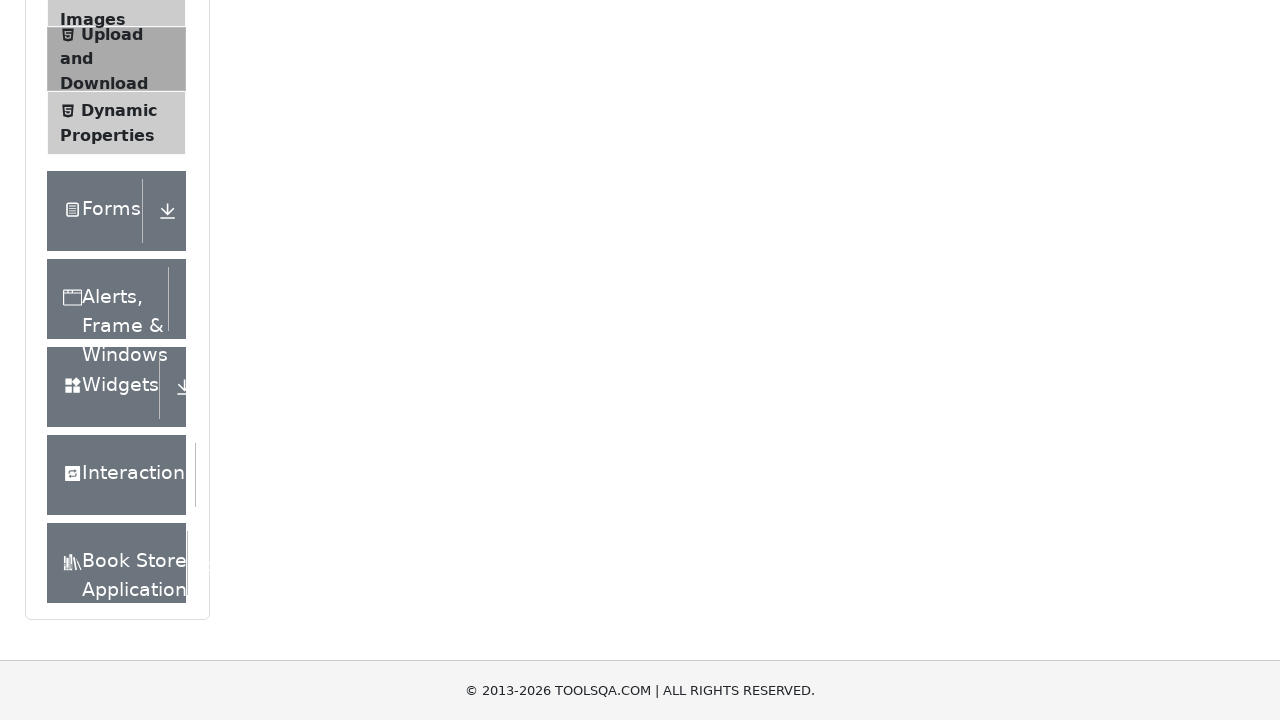

Clicked download button to test download functionality at (286, 242) on #downloadButton
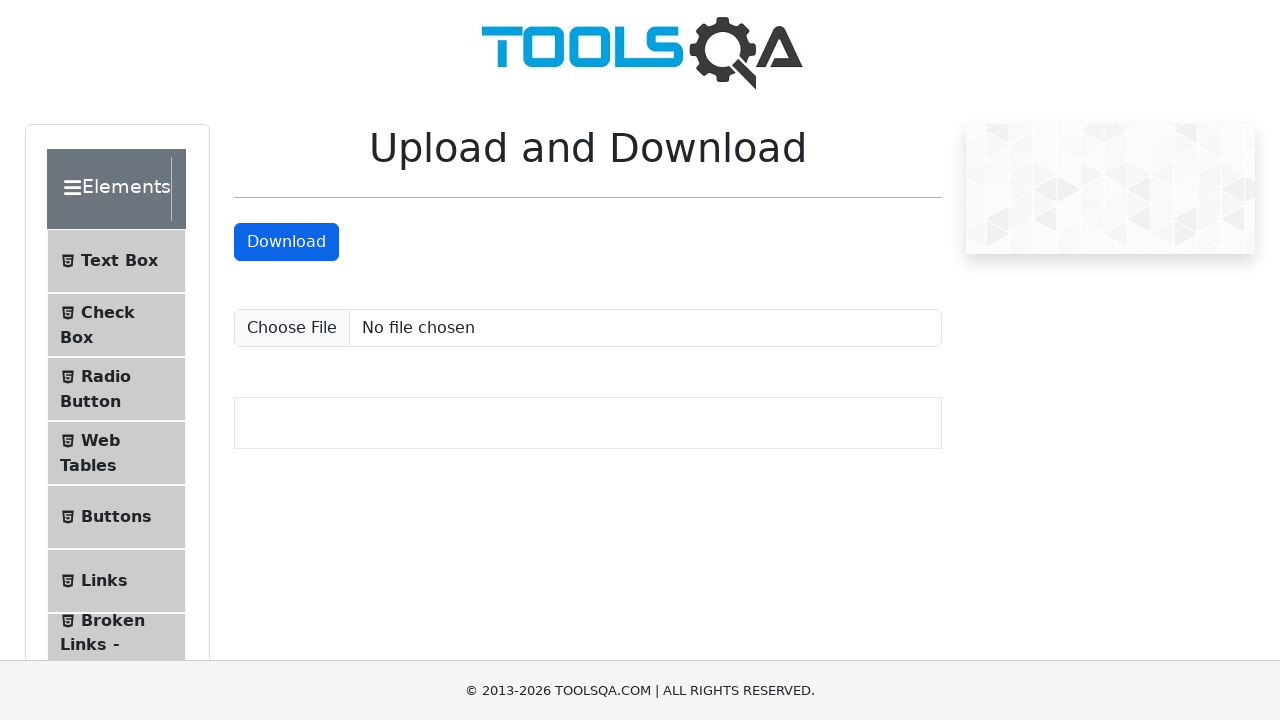

Uploaded test file (test_image.png) to the upload field
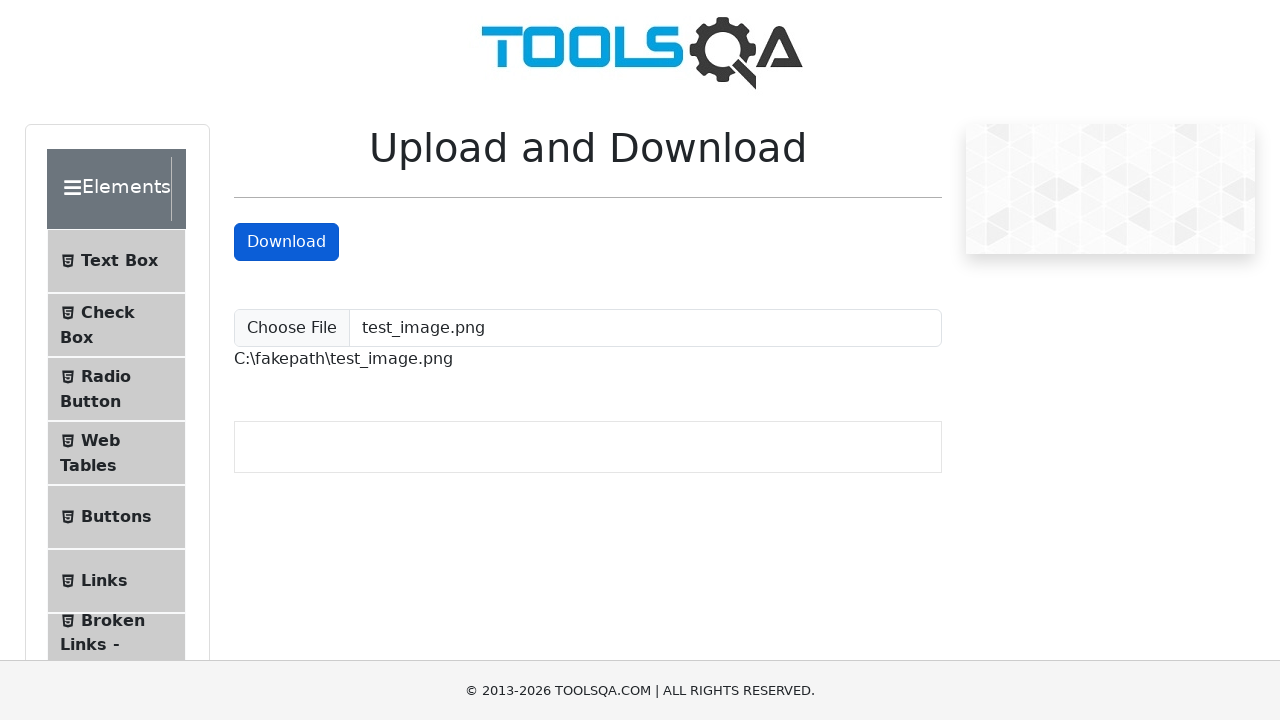

Verified uploaded file path is displayed on the page
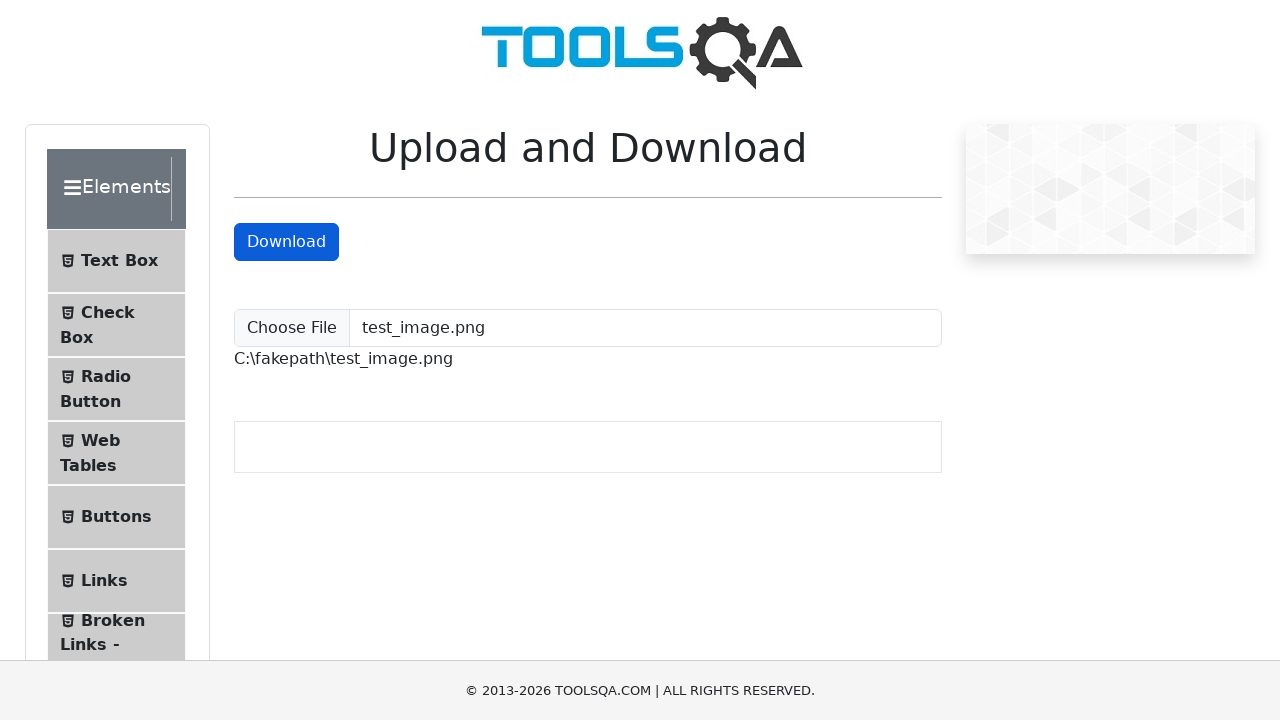

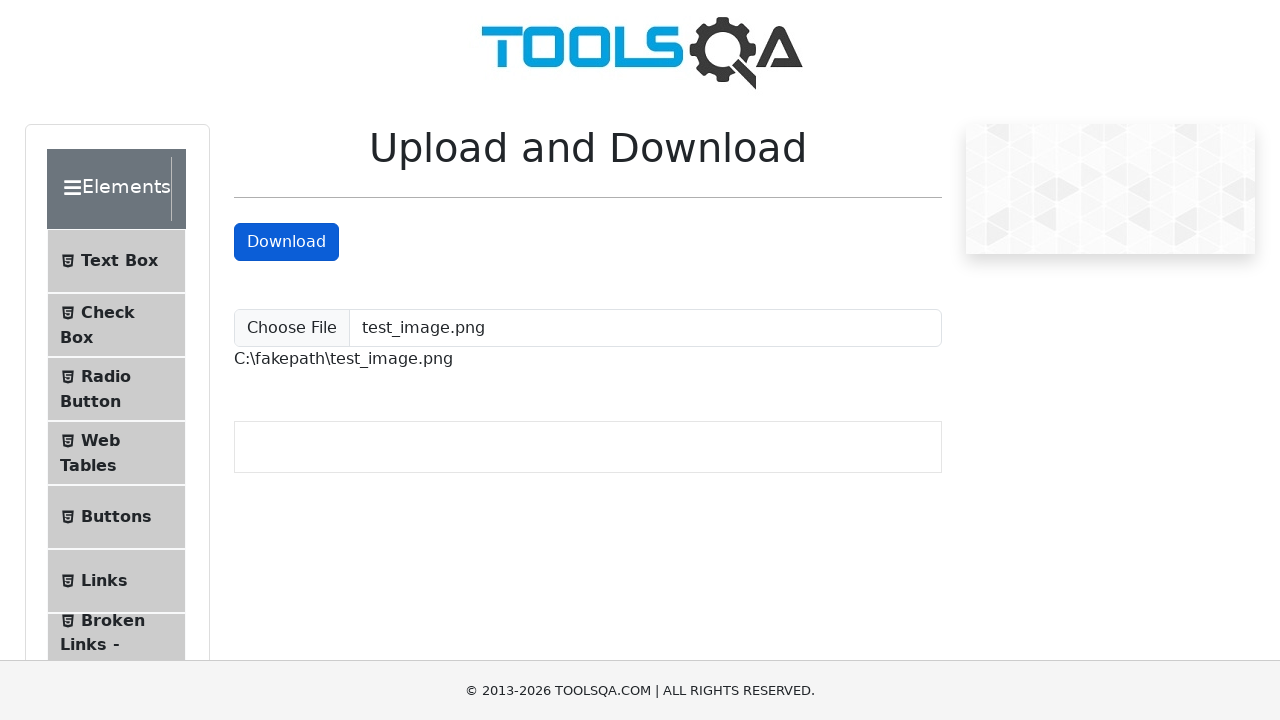